Launches the RHB Group banking website and verifies it loads successfully

Starting URL: https://www.rhbgroup.com/

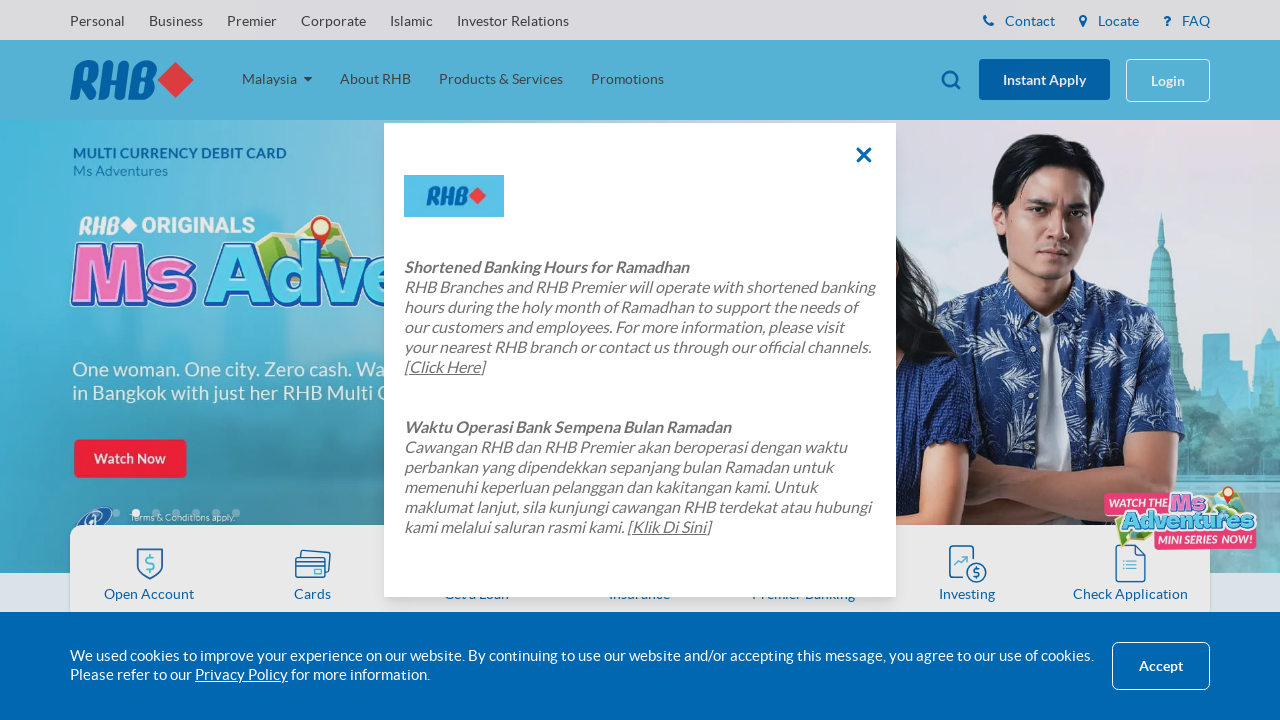

Waited for RHB Group website to load (domcontentloaded state)
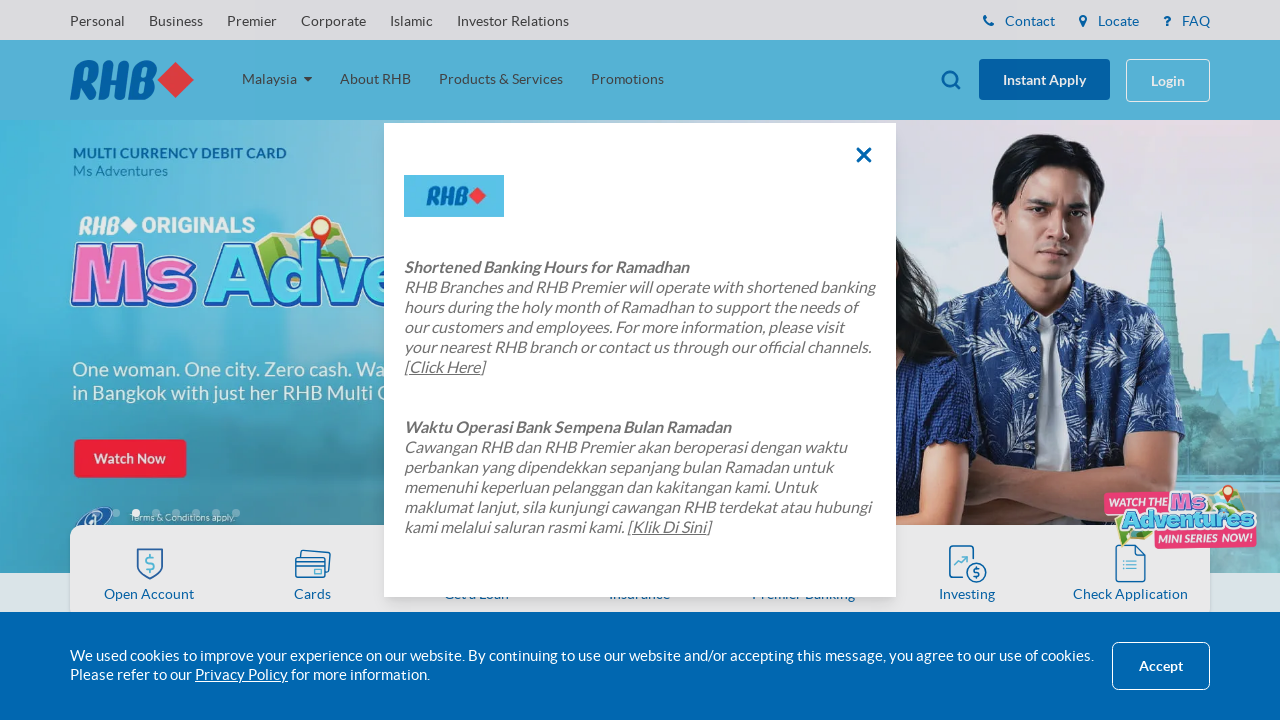

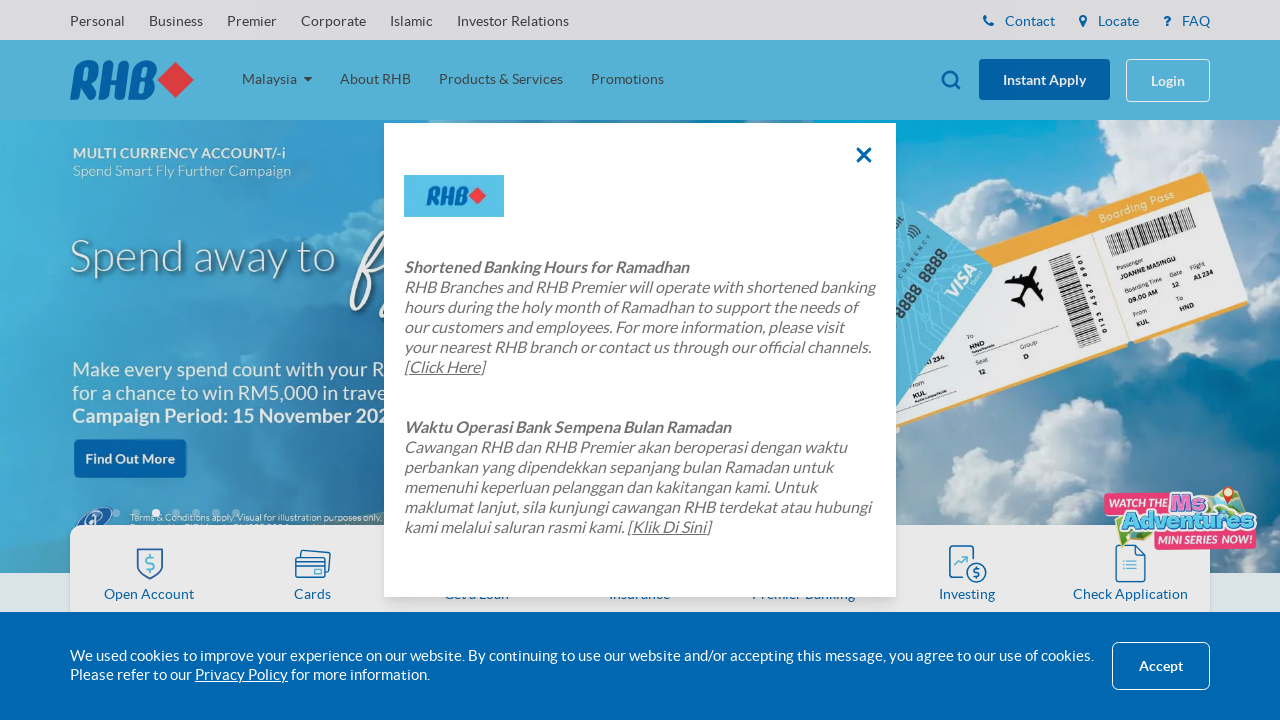